Tests the double-click button functionality by navigating to the Buttons section, performing a double-click action, and verifying the success message appears.

Starting URL: https://demoqa.com/

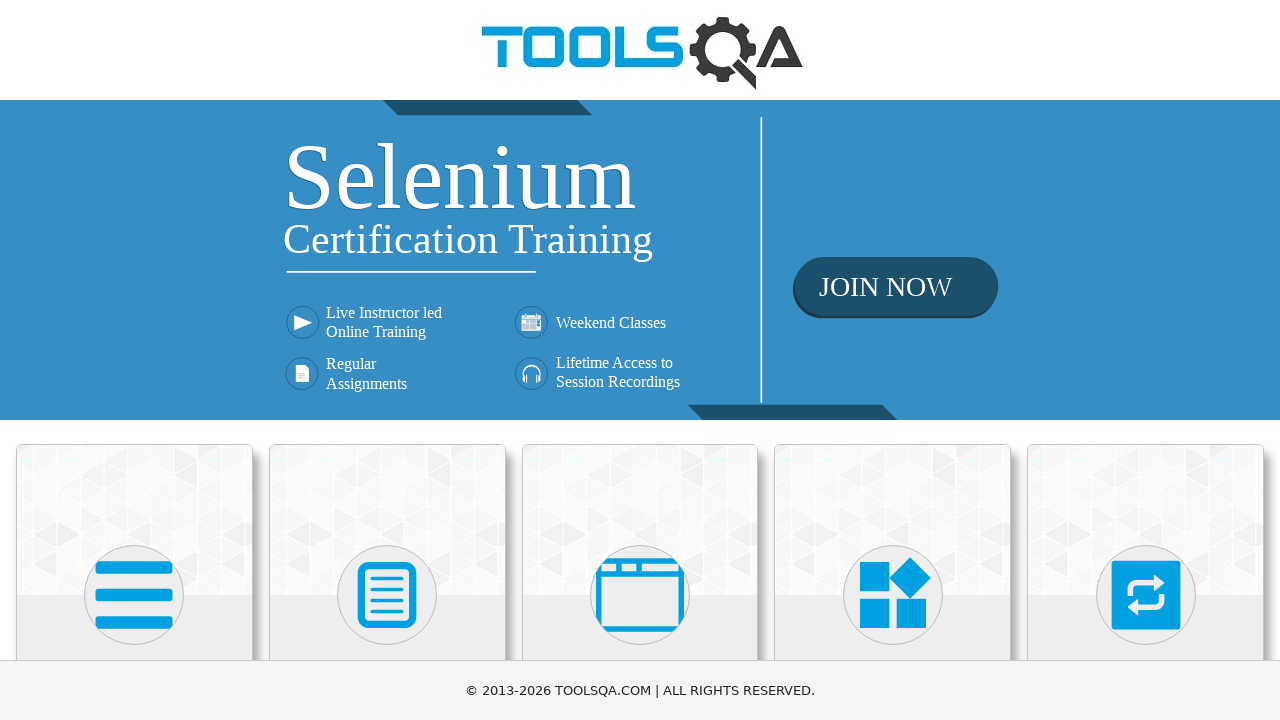

Clicked on Elements card at (134, 360) on xpath=//h5[text()='Elements']
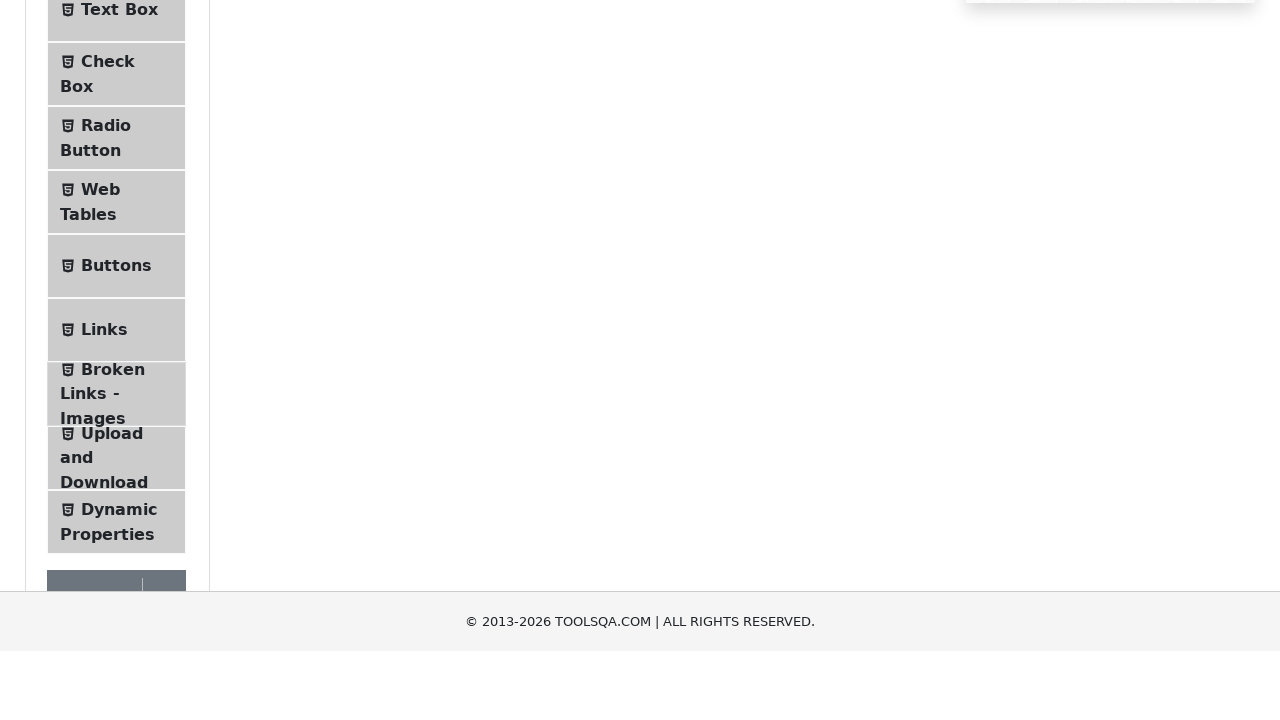

Clicked on Buttons menu item at (116, 517) on xpath=//span[text() = 'Buttons']
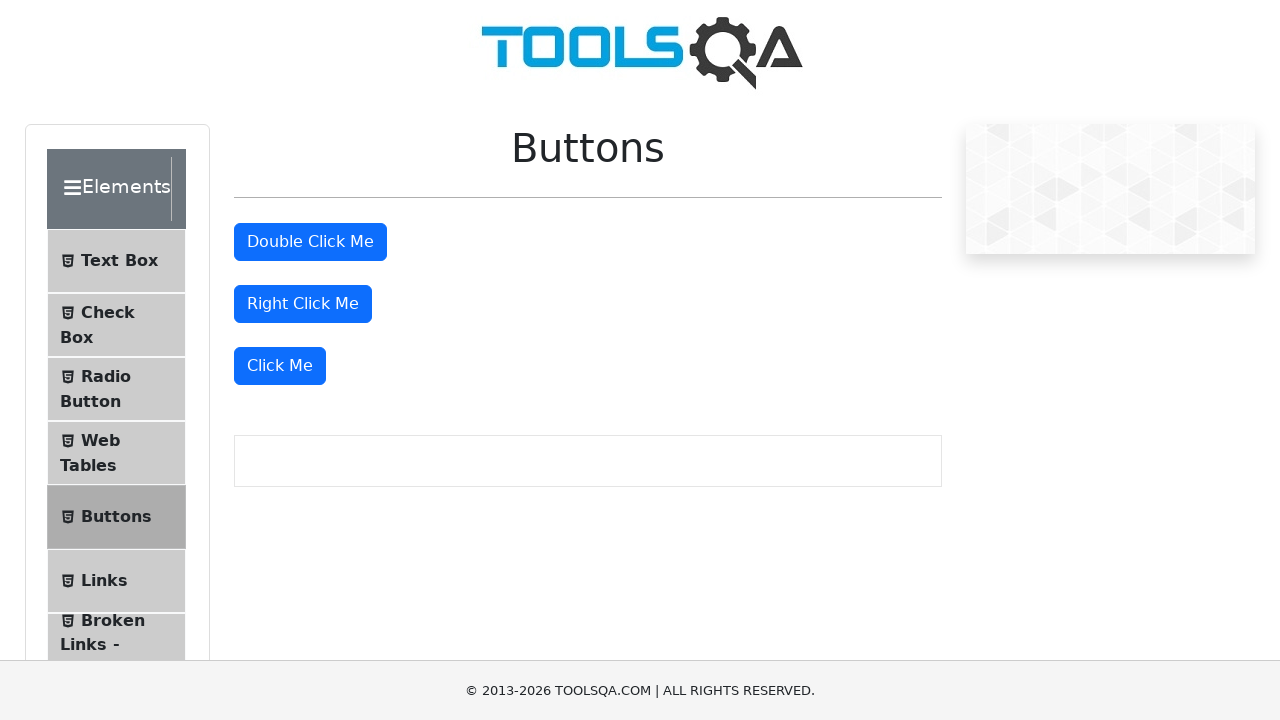

Double-clicked the double-click button at (310, 242) on #doubleClickBtn
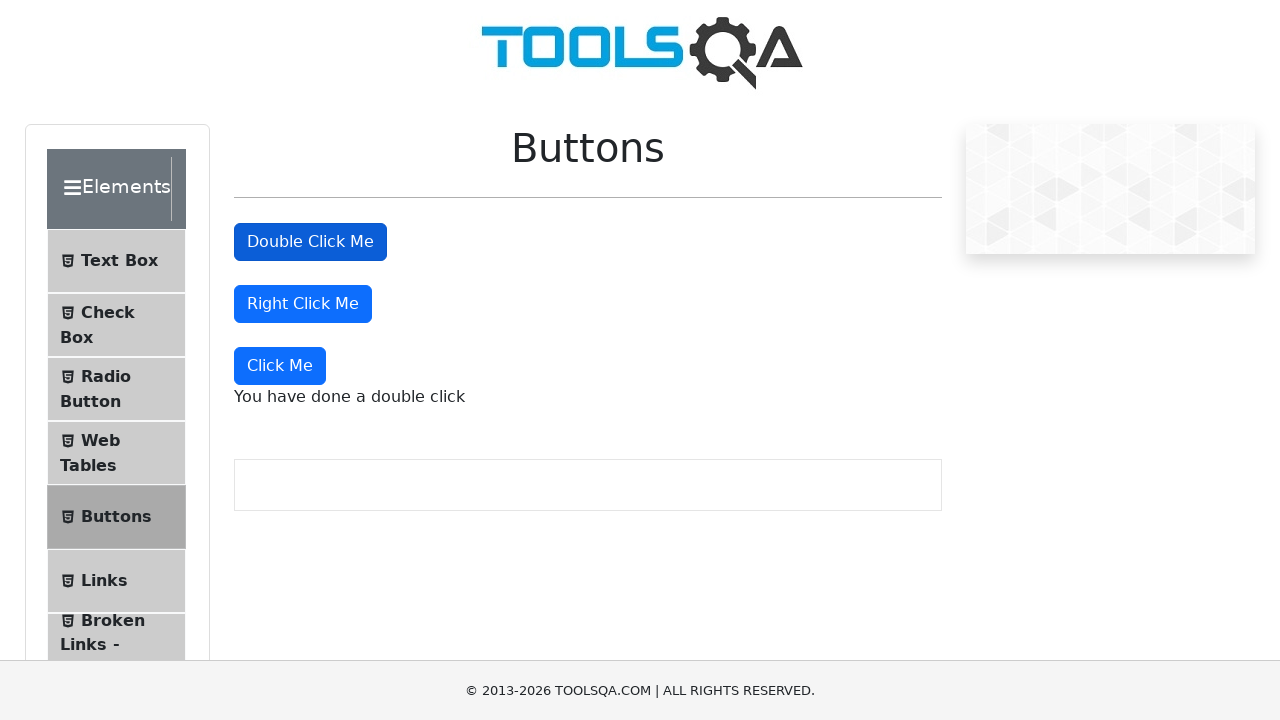

Double-click success message appeared
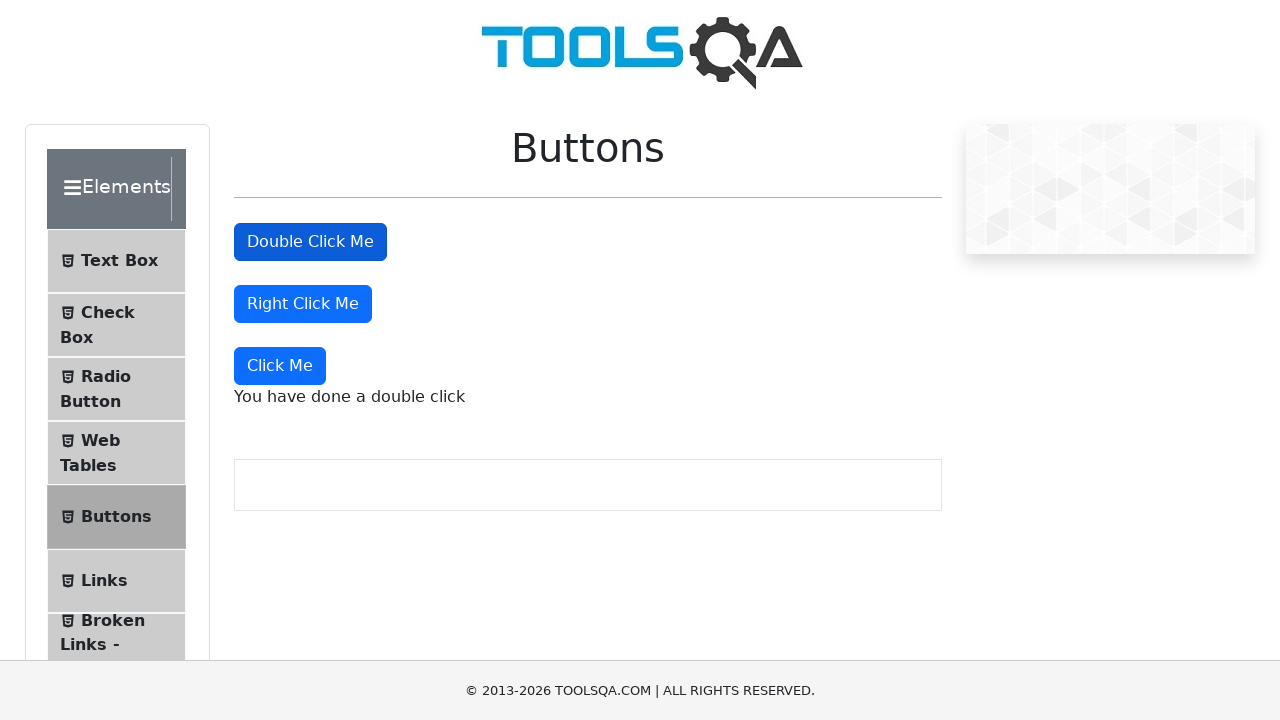

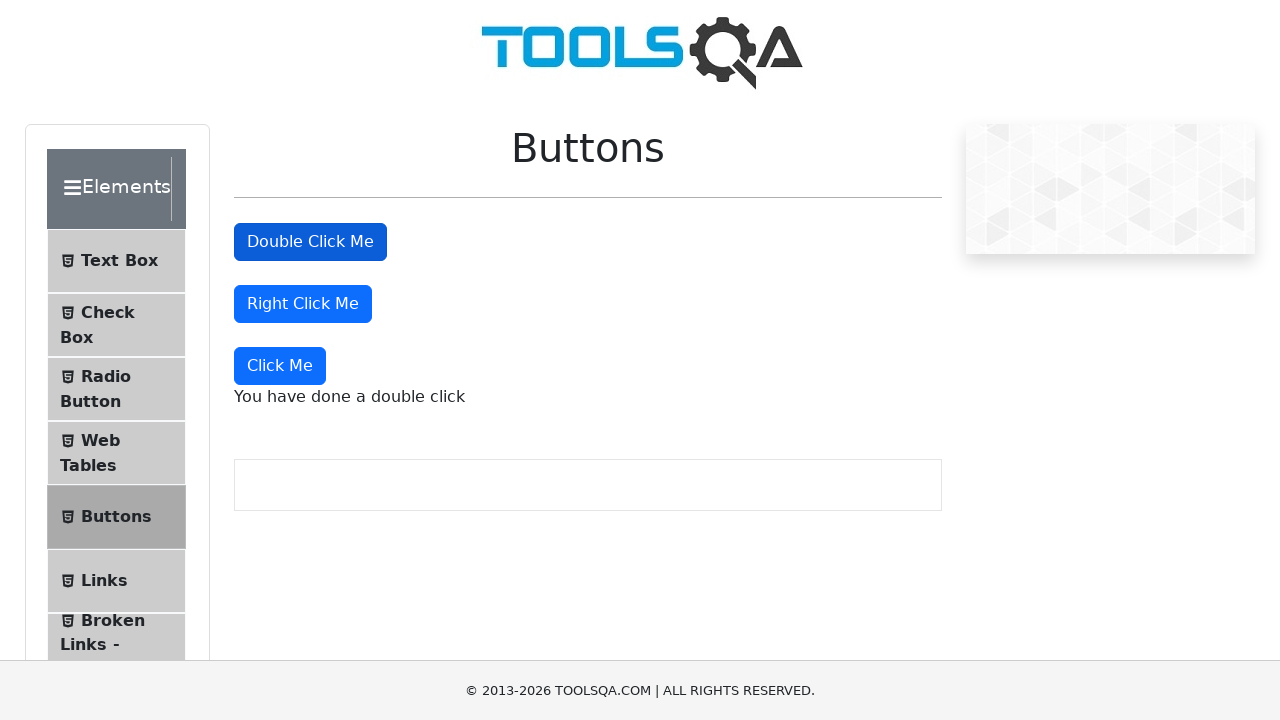